Selects all checkboxes on the page by clicking every input element

Starting URL: https://vins-udemy.s3.amazonaws.com/java/html/java8-stream-table.html

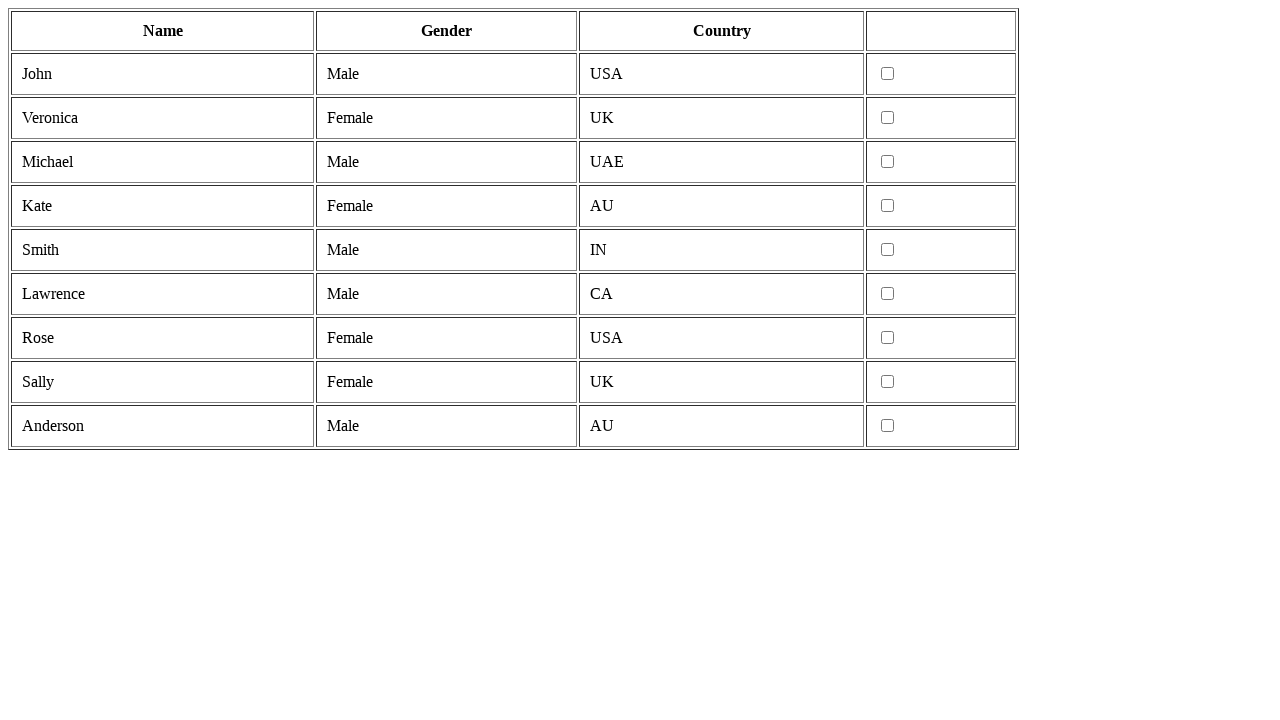

Navigated to Java 8 stream table page
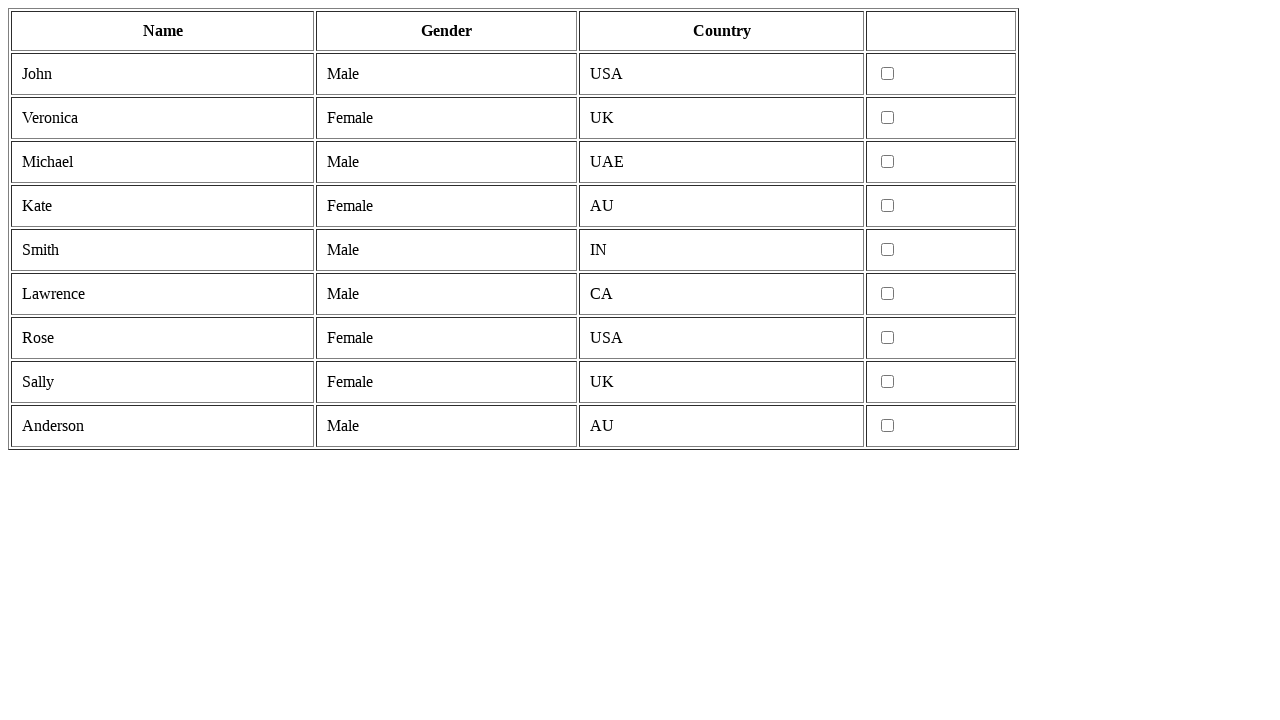

Located all checkbox input elements on the page
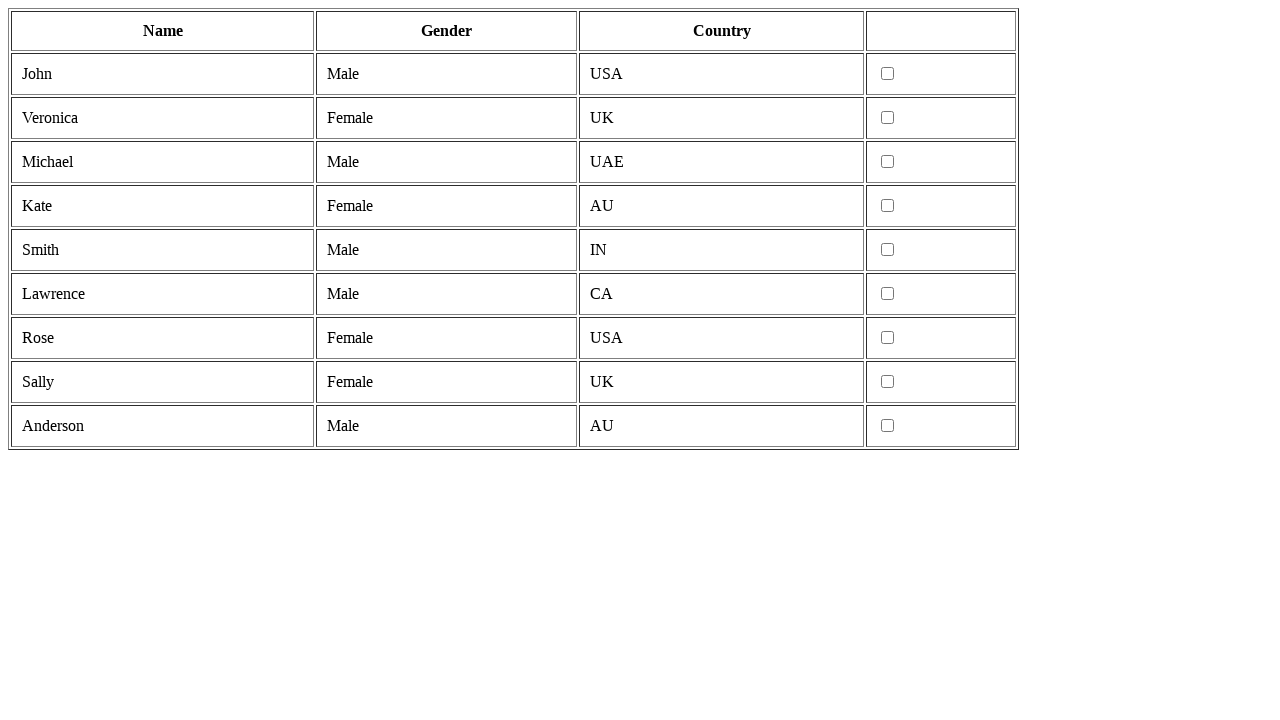

Clicked a checkbox to select it at (888, 74) on input >> nth=0
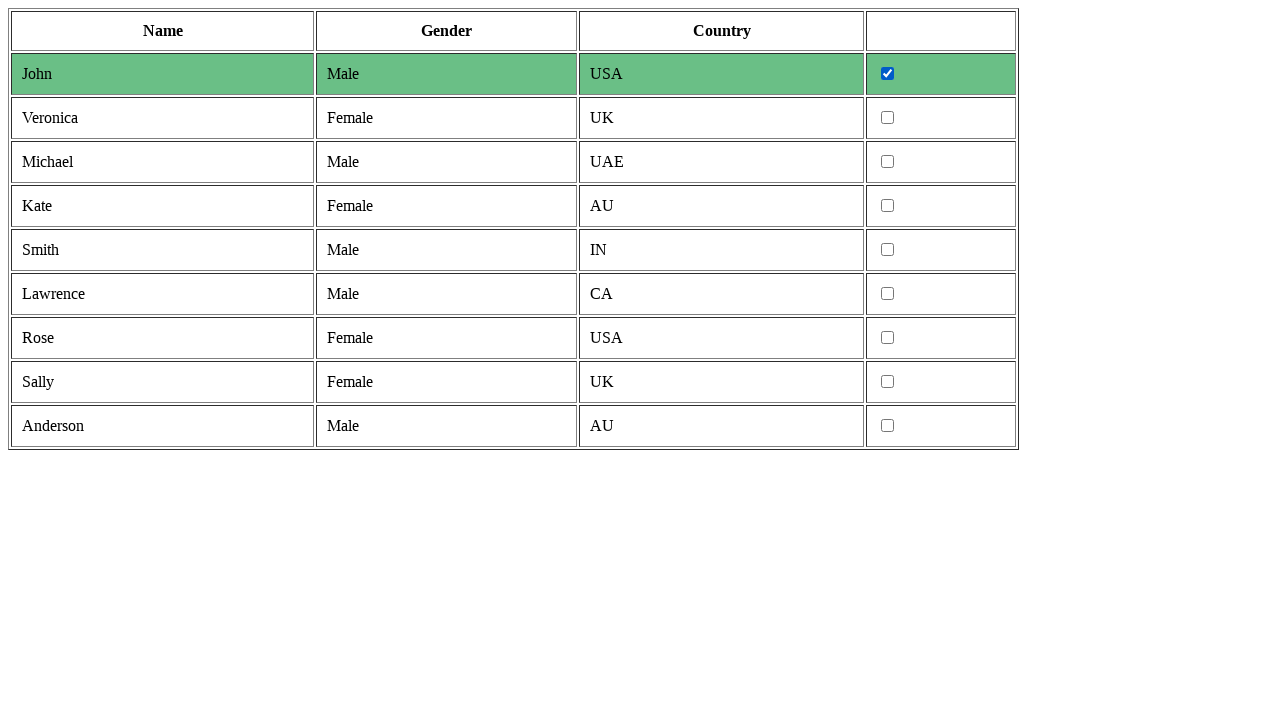

Clicked a checkbox to select it at (888, 118) on input >> nth=1
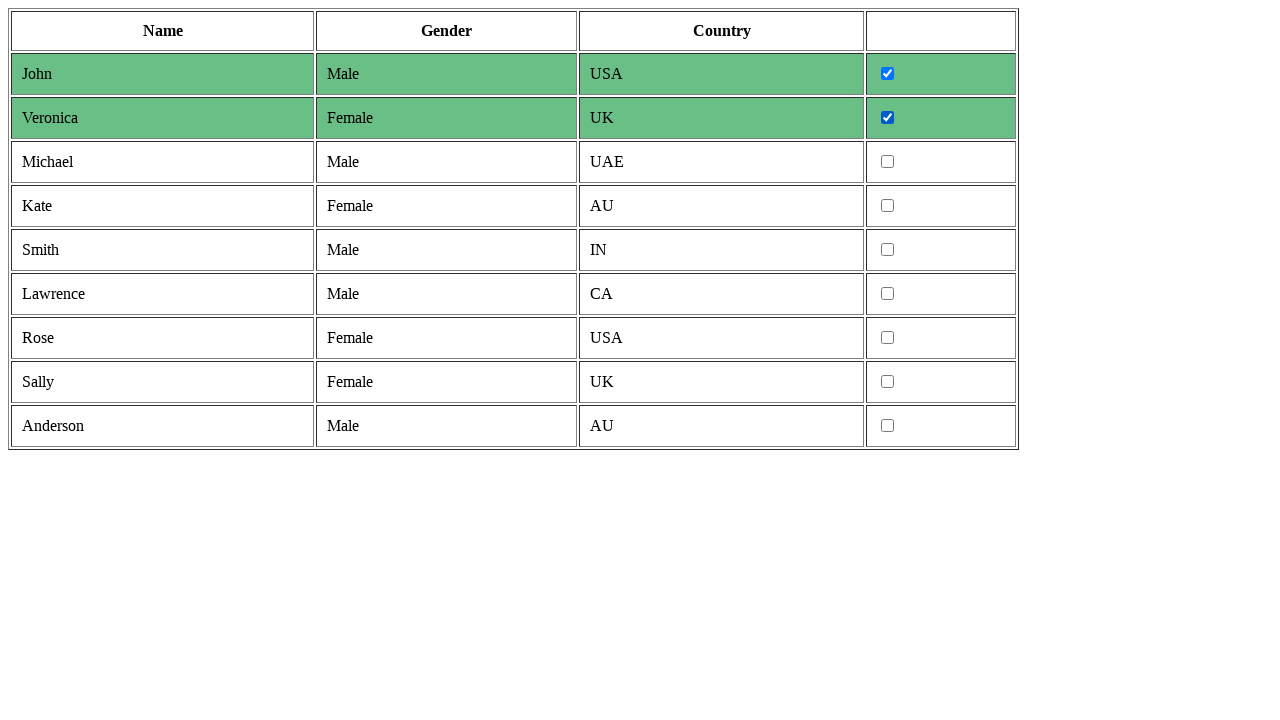

Clicked a checkbox to select it at (888, 162) on input >> nth=2
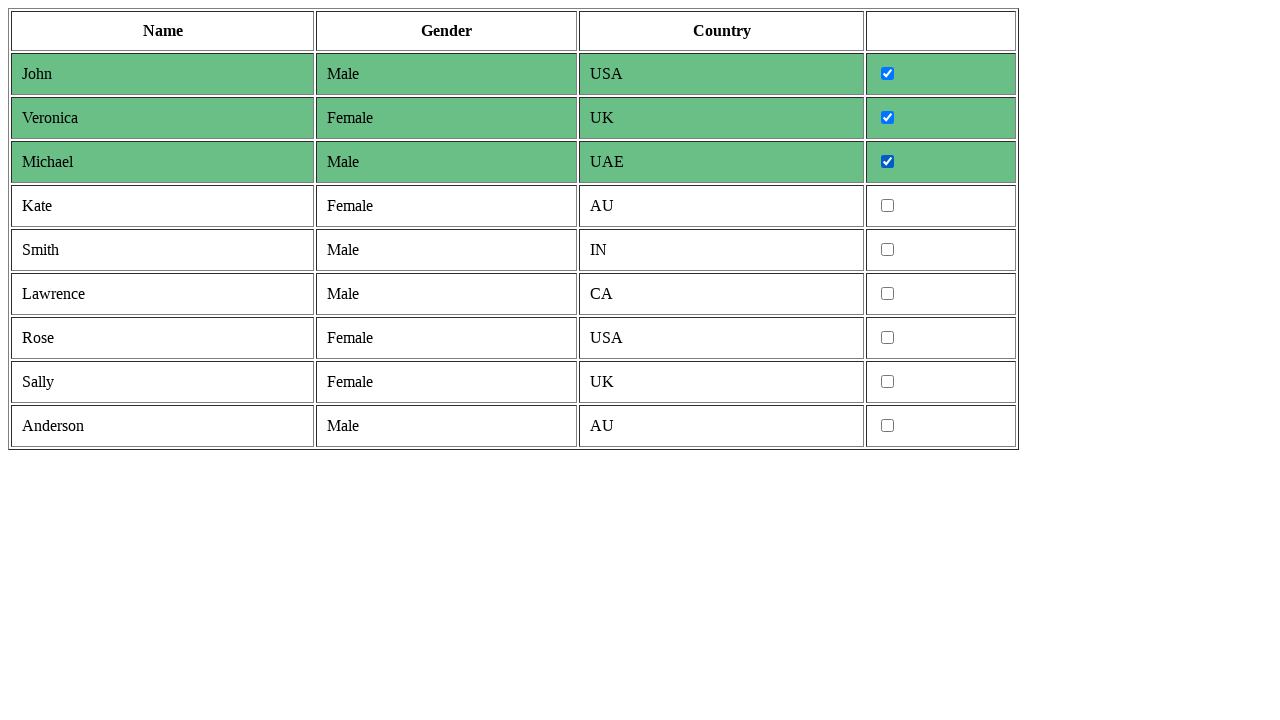

Clicked a checkbox to select it at (888, 206) on input >> nth=3
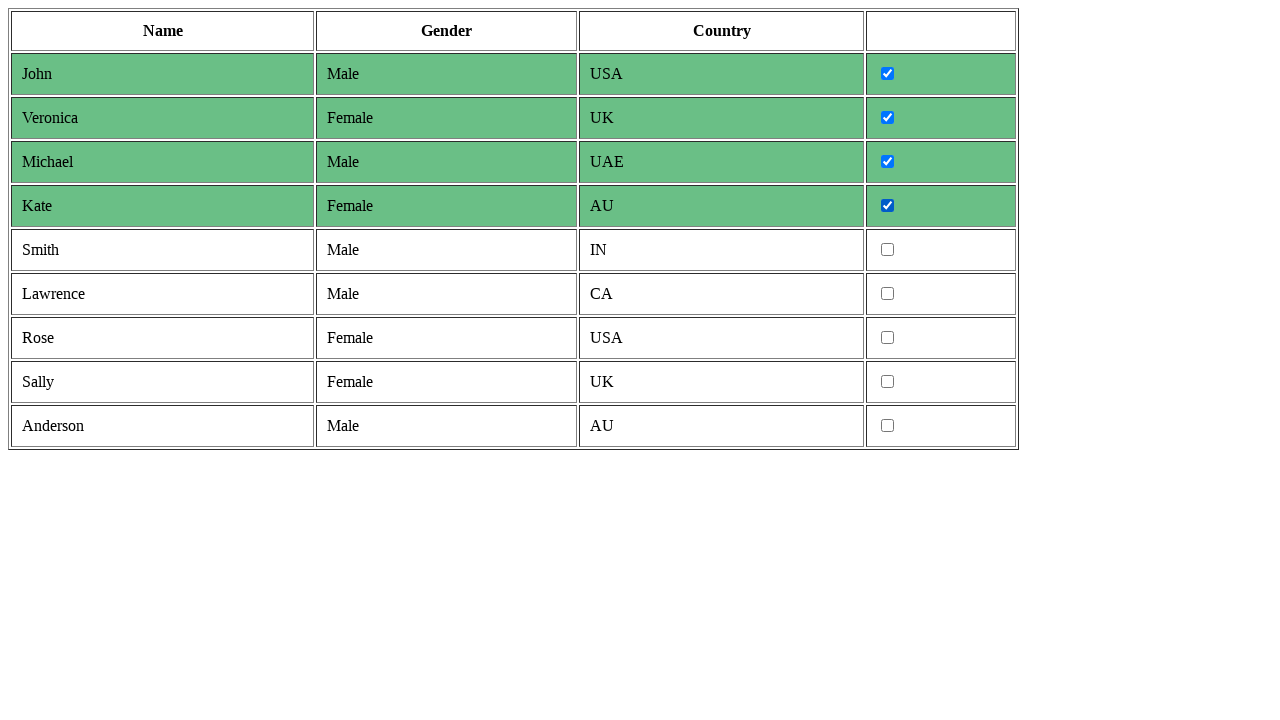

Clicked a checkbox to select it at (888, 250) on input >> nth=4
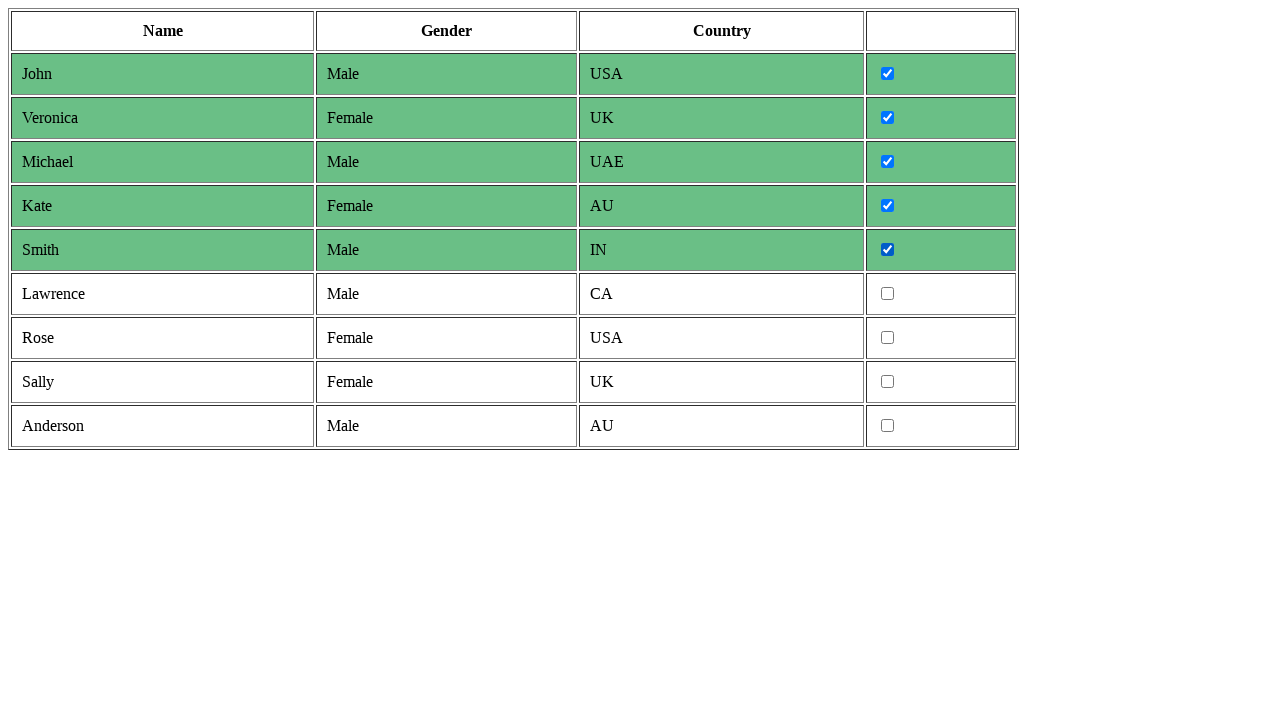

Clicked a checkbox to select it at (888, 294) on input >> nth=5
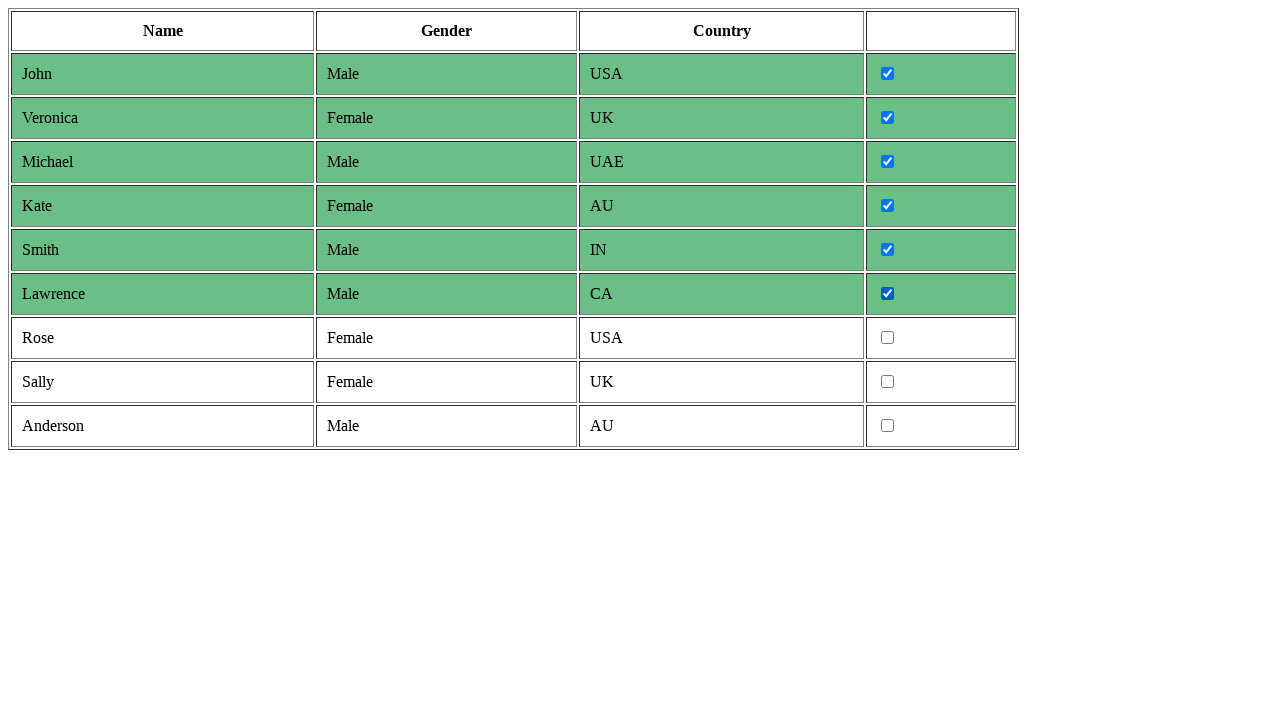

Clicked a checkbox to select it at (888, 338) on input >> nth=6
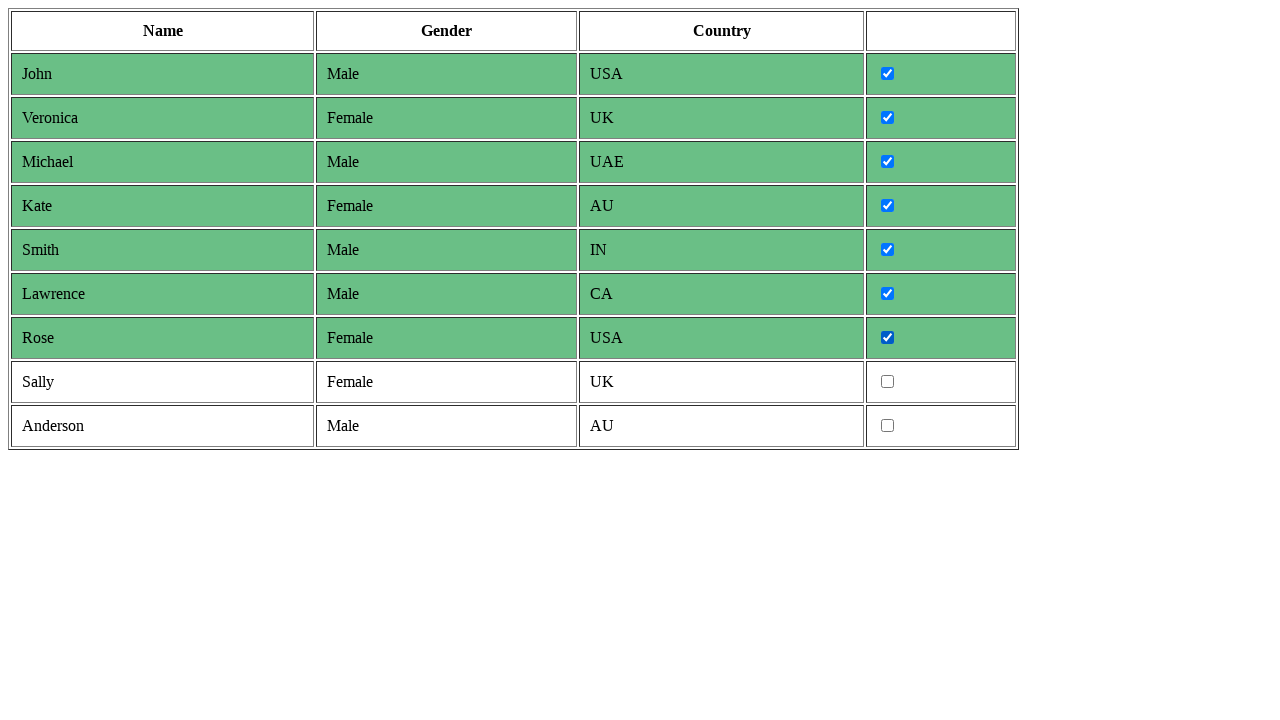

Clicked a checkbox to select it at (888, 382) on input >> nth=7
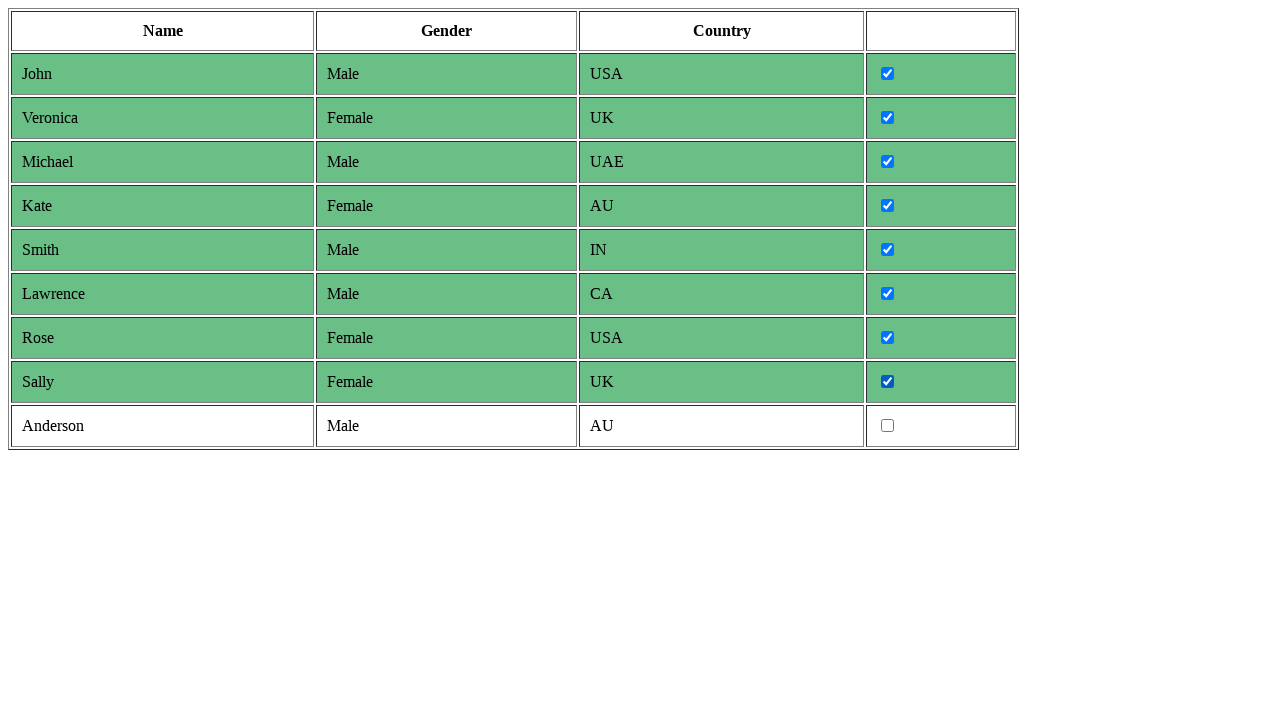

Clicked a checkbox to select it at (888, 426) on input >> nth=8
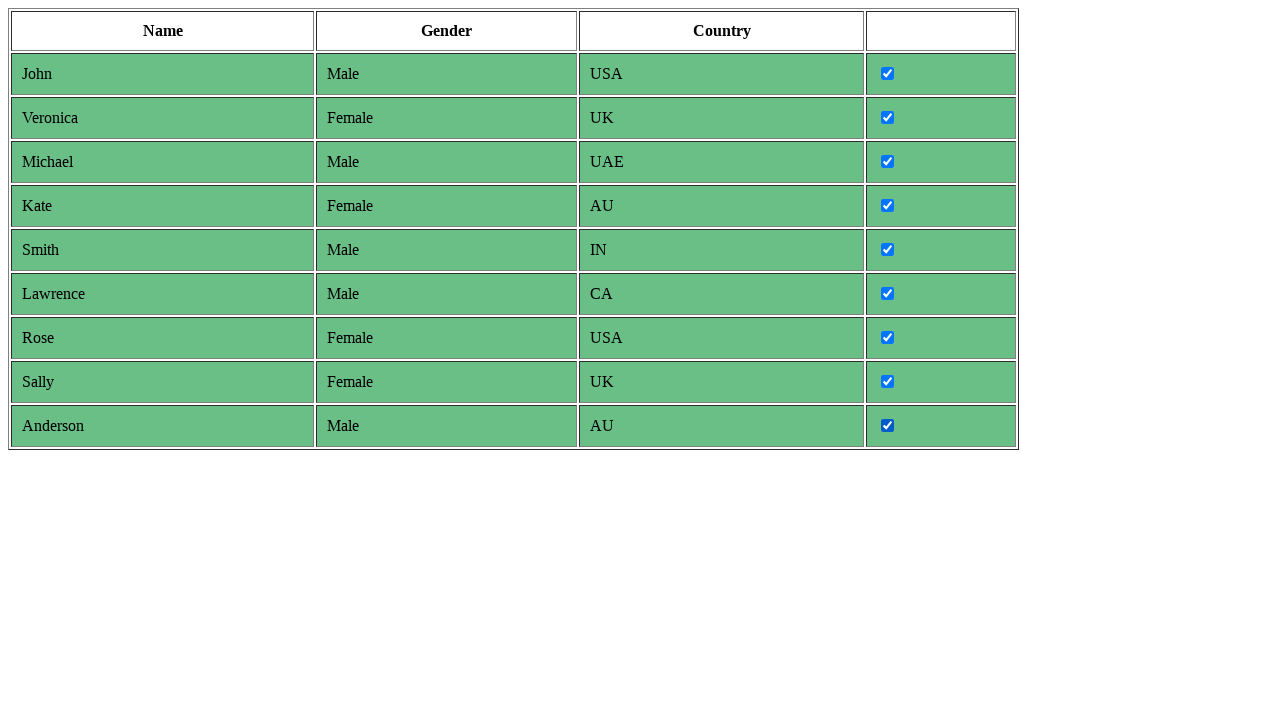

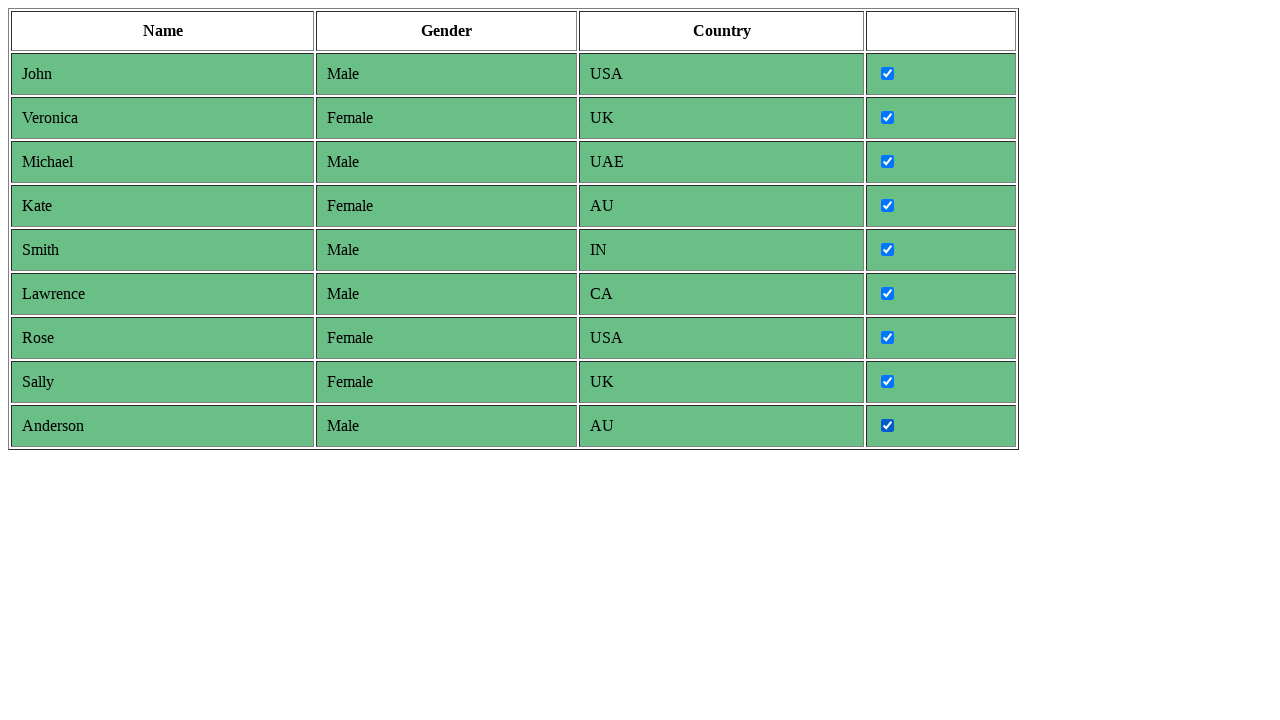